Tests filling an address field in a Google Form by locating the input element and entering text

Starting URL: https://forms.gle/CJf4QapkiA7s7HcZ7

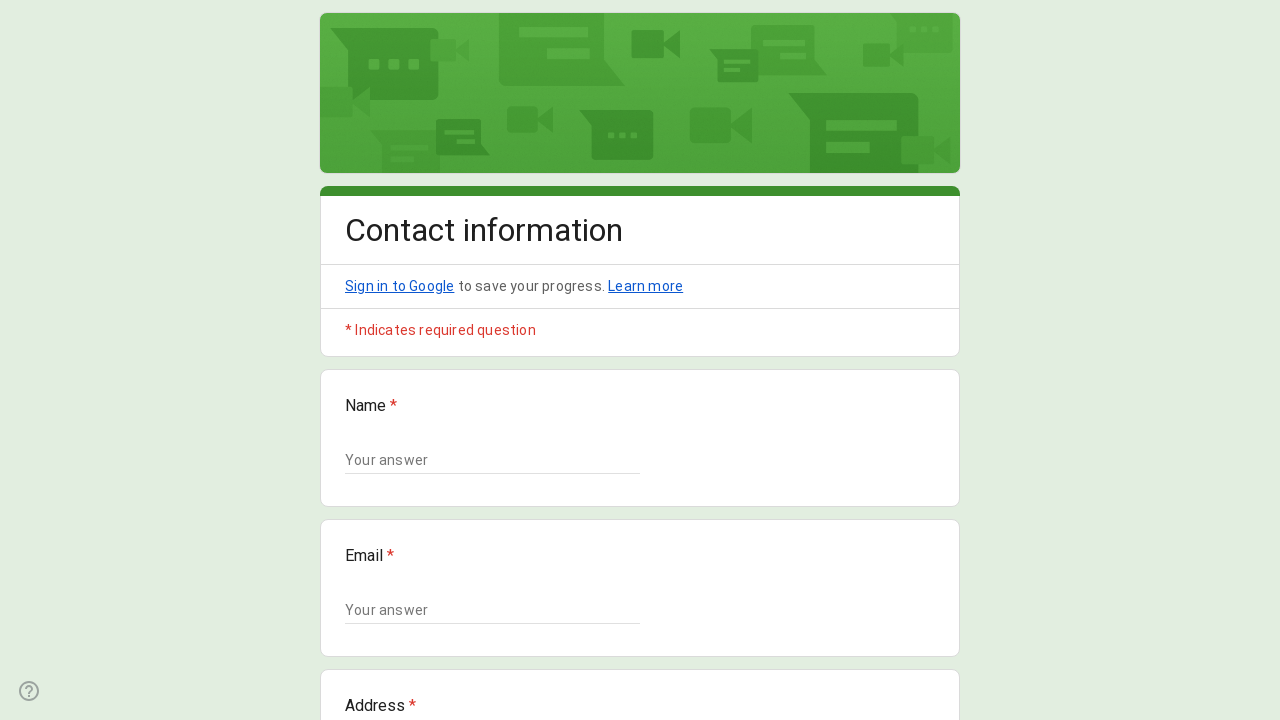

Google Form loaded and network idle
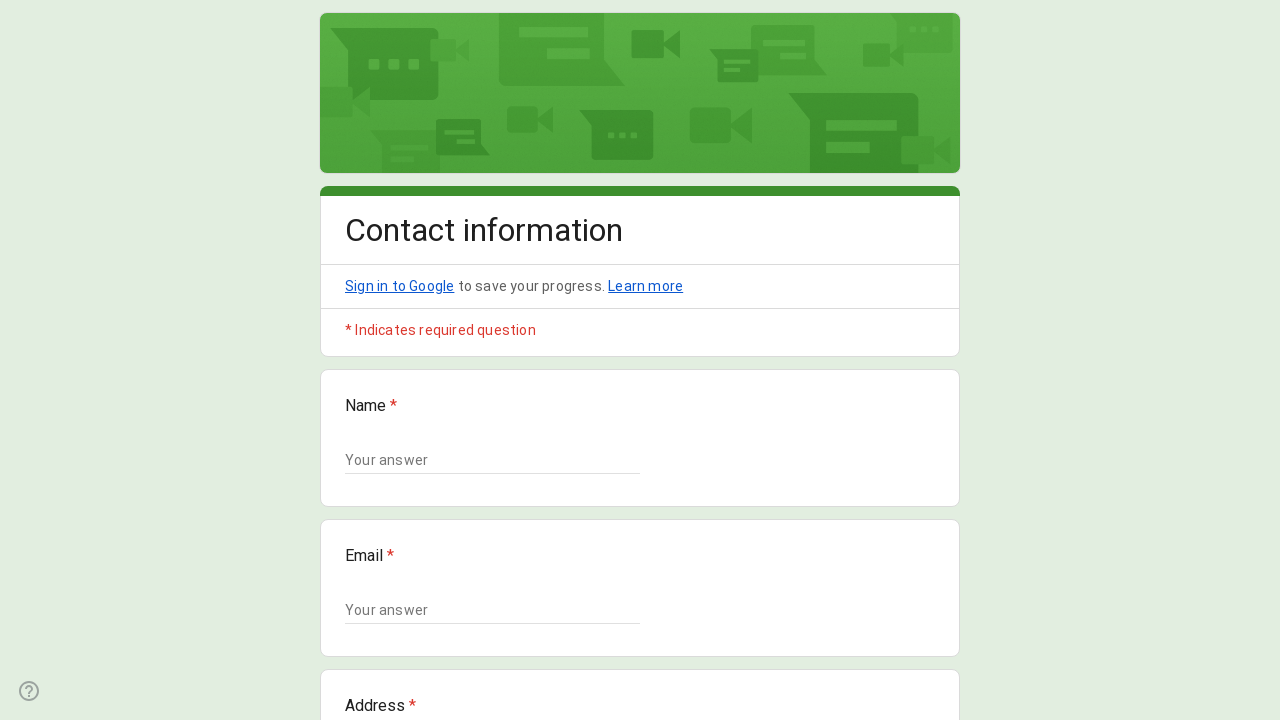

Filled address field with 'Hello_World!' on //div[contains(@data-params, "Address")]//input | //div[contains(@data-params, "
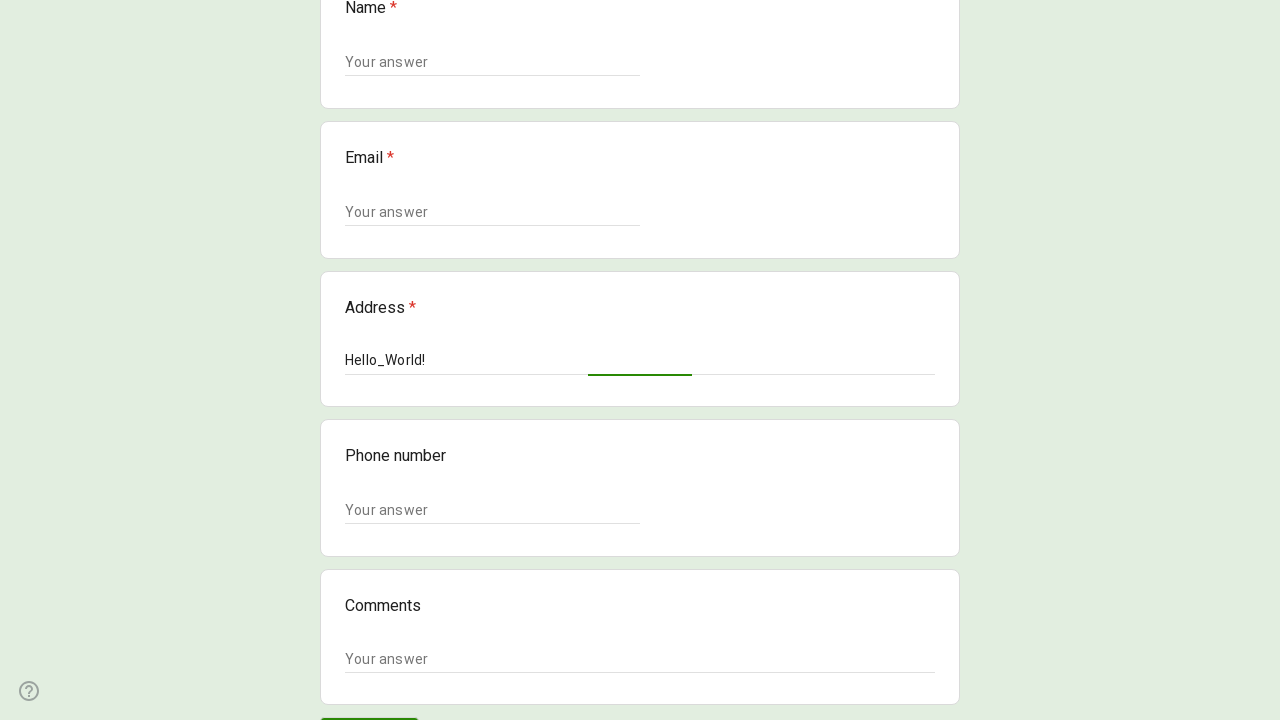

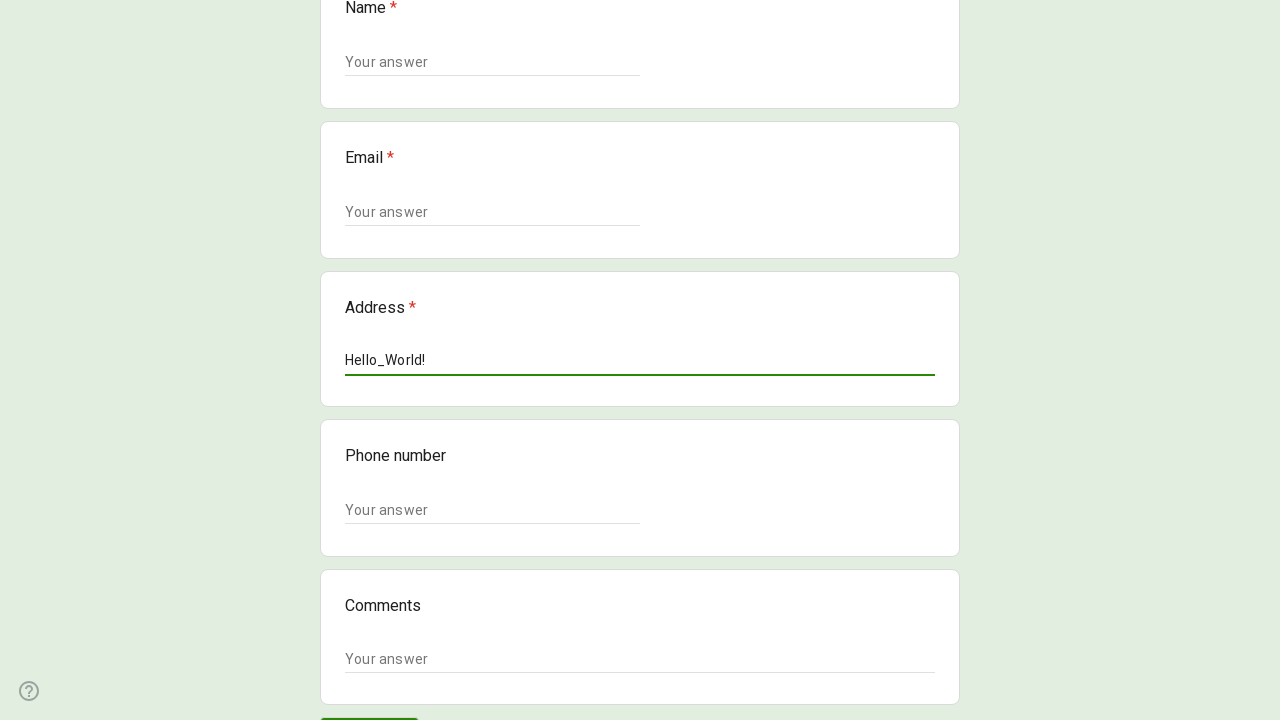